Fills out a comprehensive practice form including personal details, date of birth, subjects, hobbies, and address information, then submits the form

Starting URL: https://demoqa.com/automation-practice-form

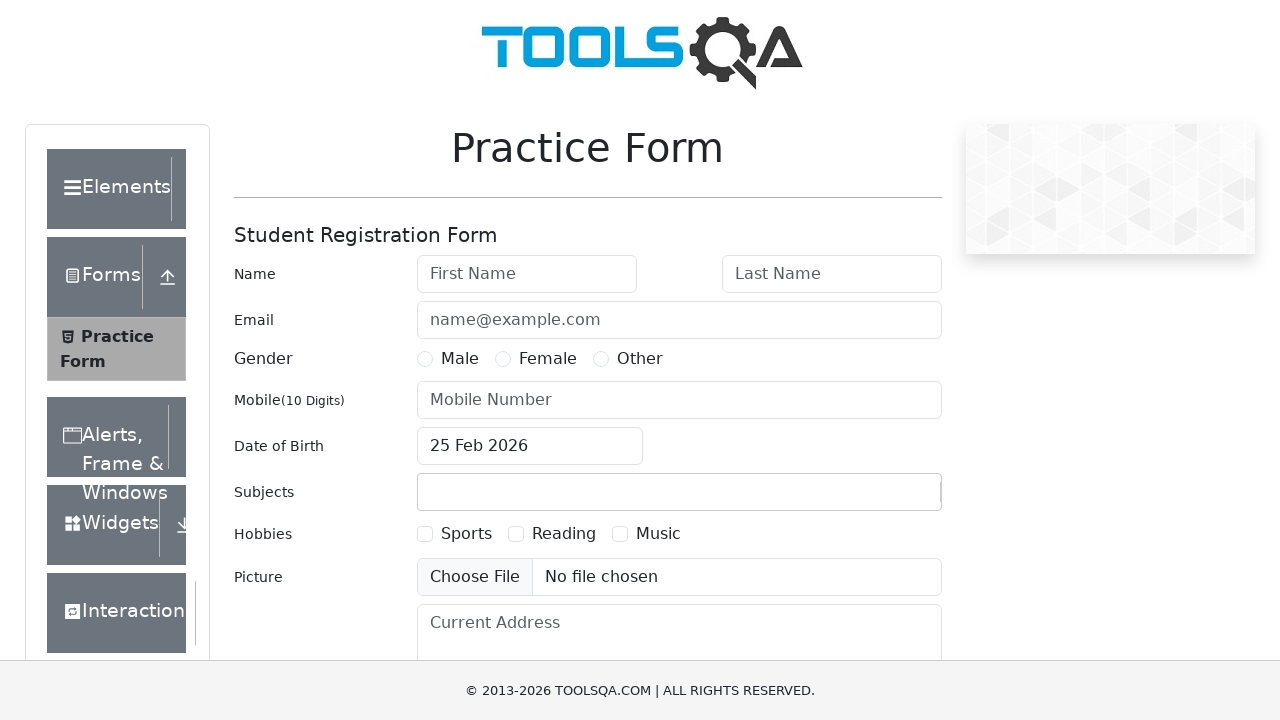

Filled first name with 'John' on #firstName
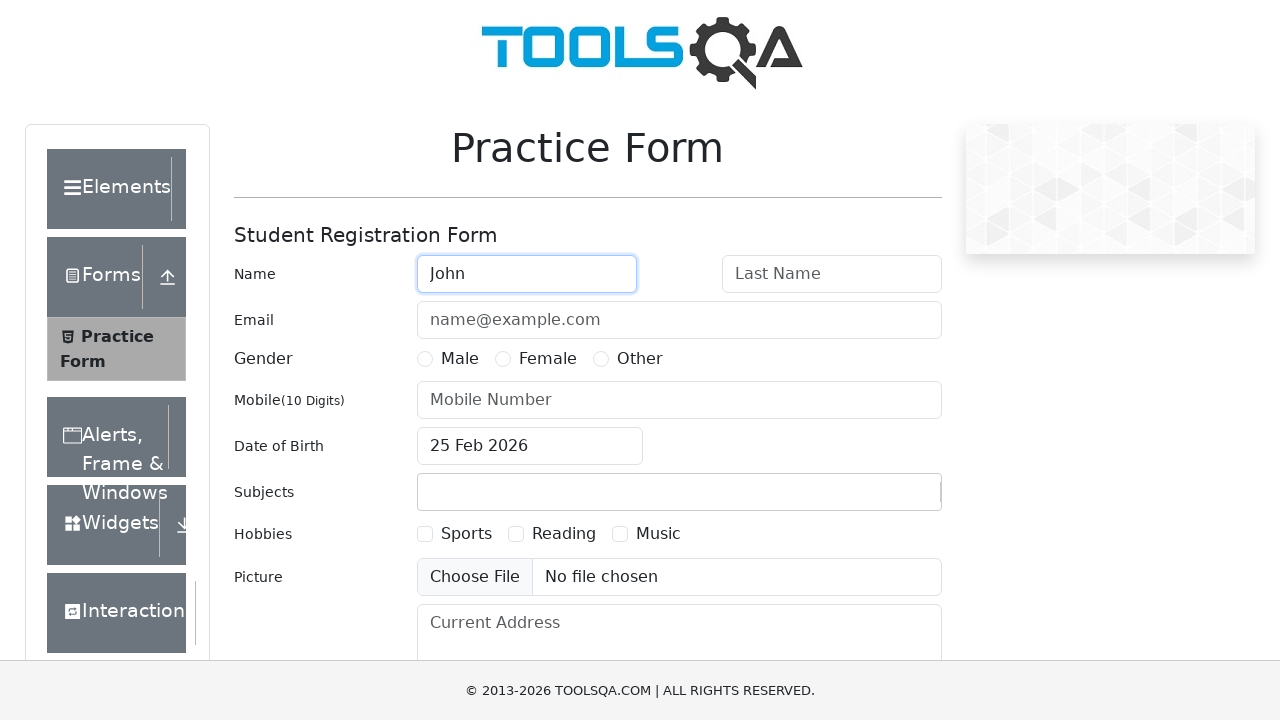

Filled last name with 'Smith' on #lastName
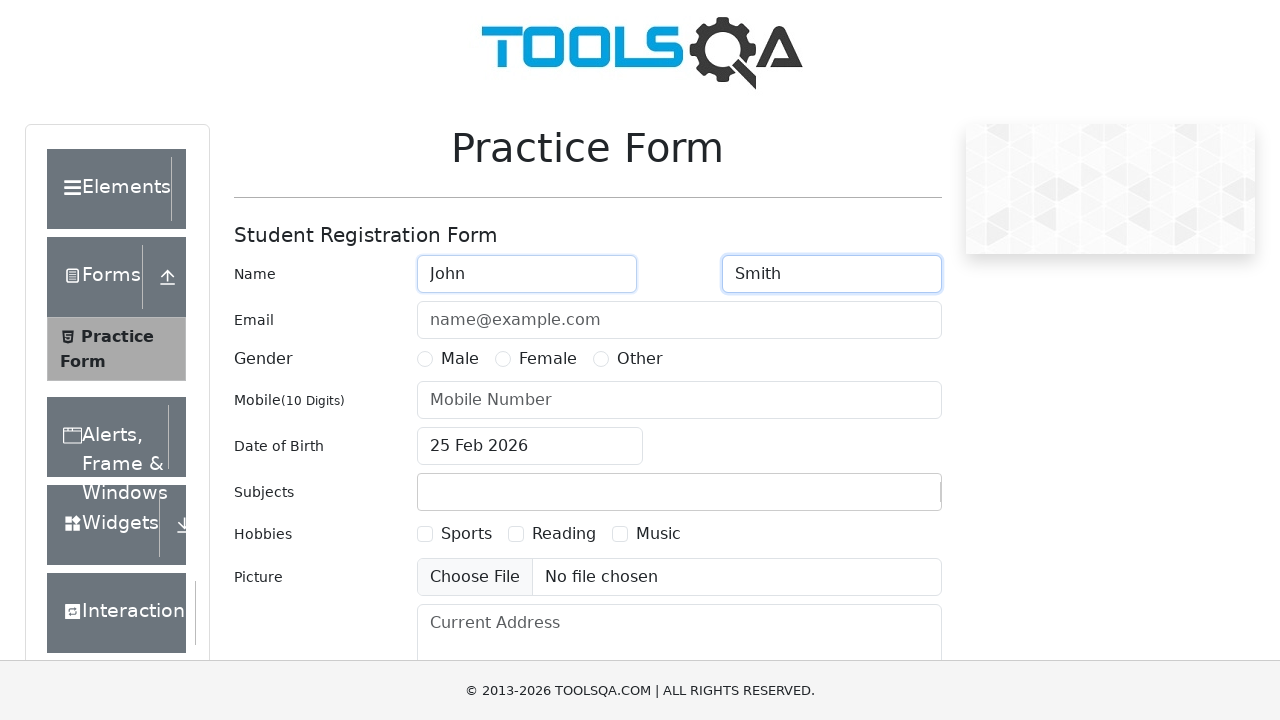

Filled email with 'testuser@example.com' on #userEmail
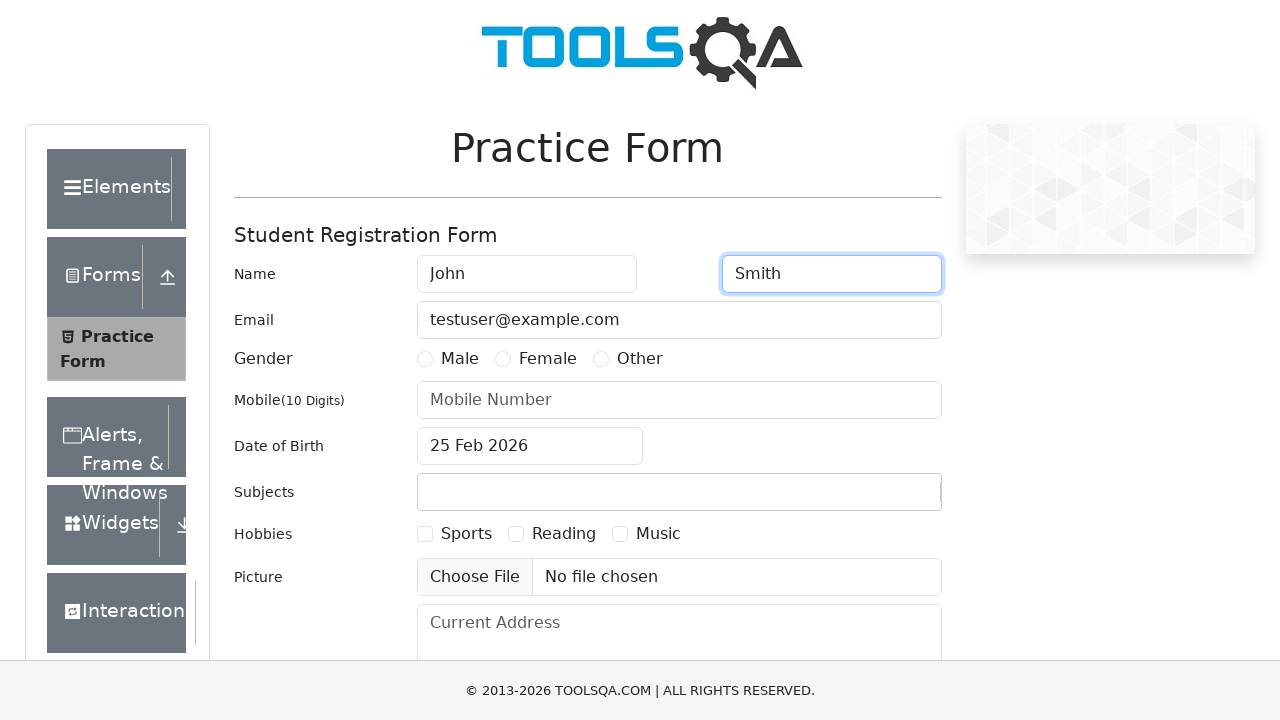

Selected gender radio button at (460, 359) on label[for='gender-radio-1']
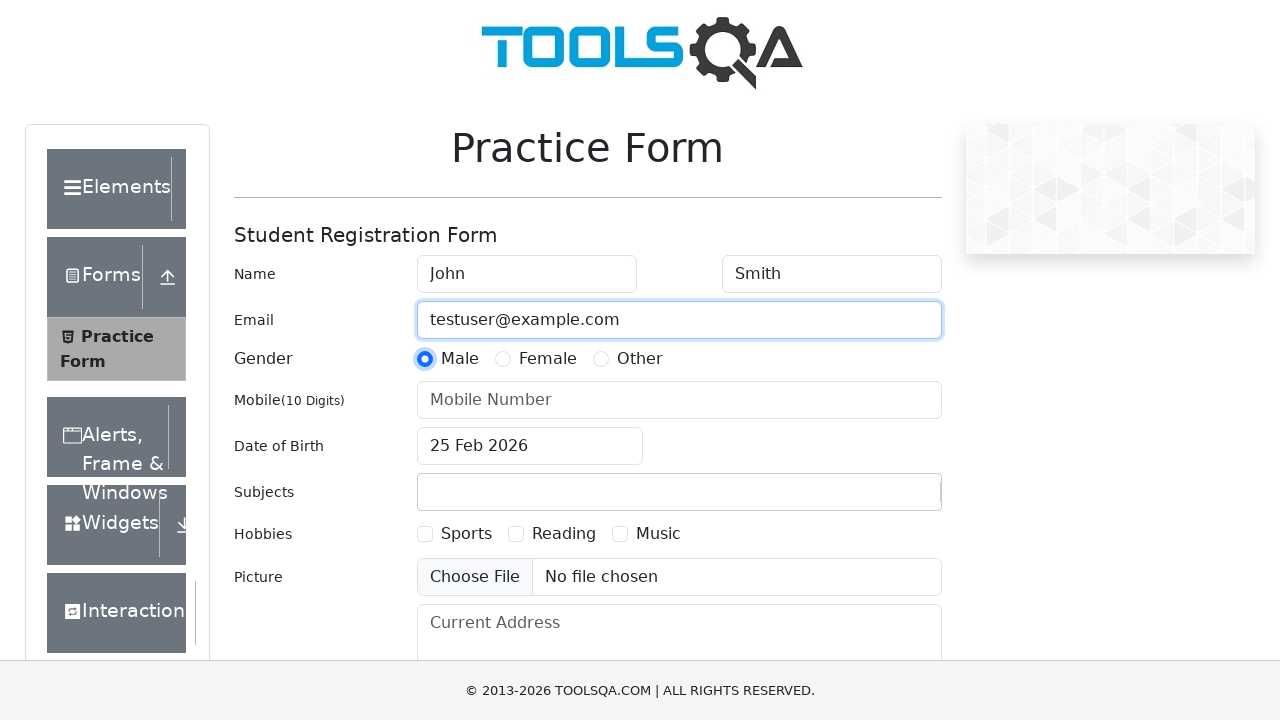

Filled phone number with '8805551234' on #userNumber
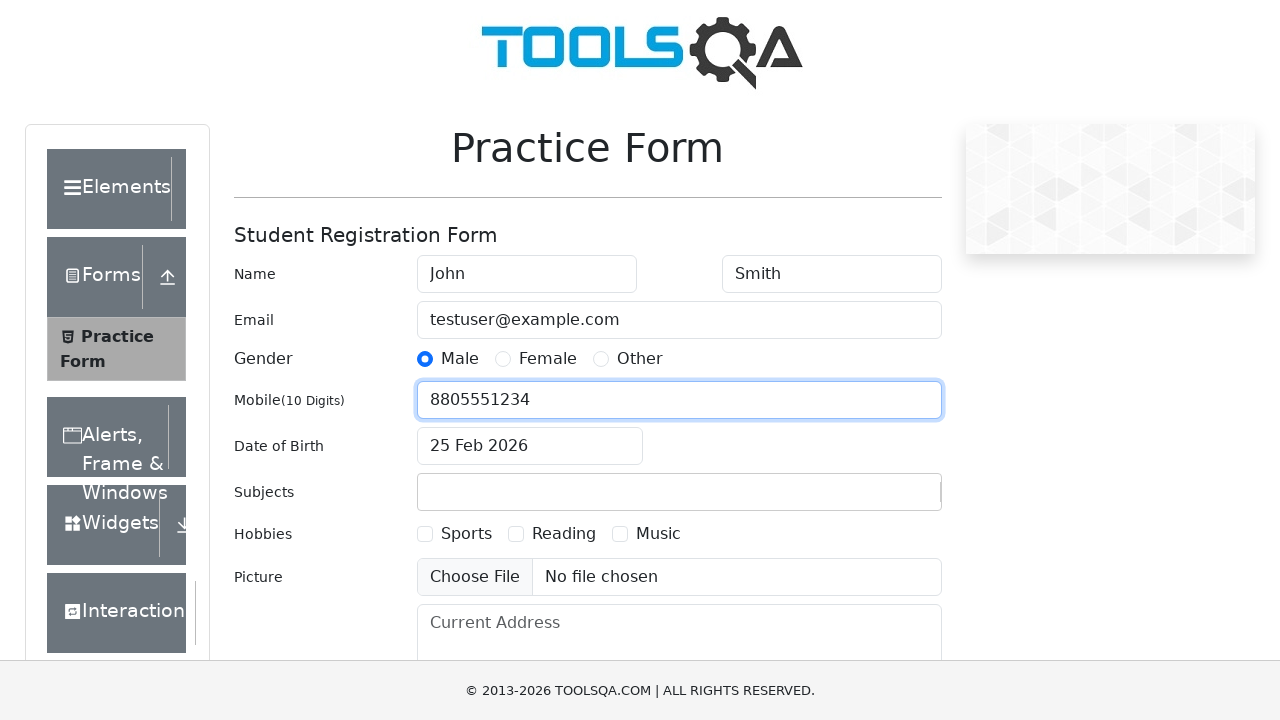

Opened date of birth picker at (530, 446) on #dateOfBirthInput
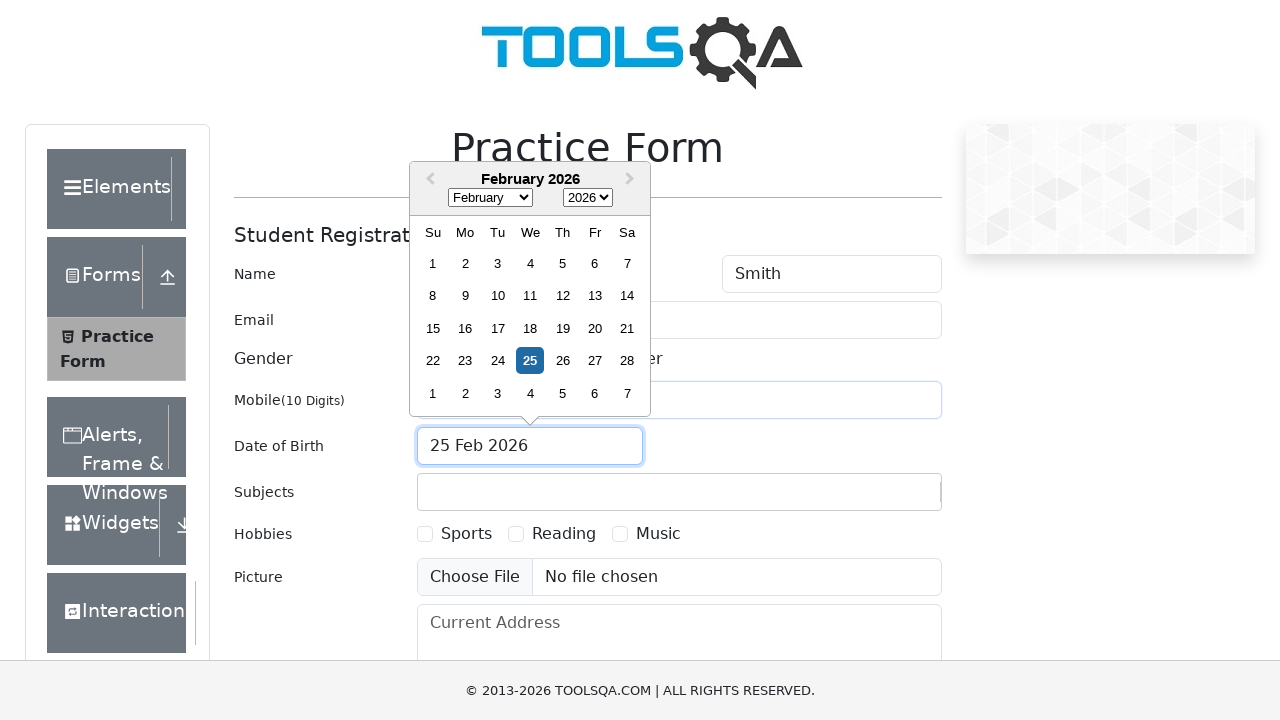

Selected month 11 (November) in date picker on .react-datepicker__month-select
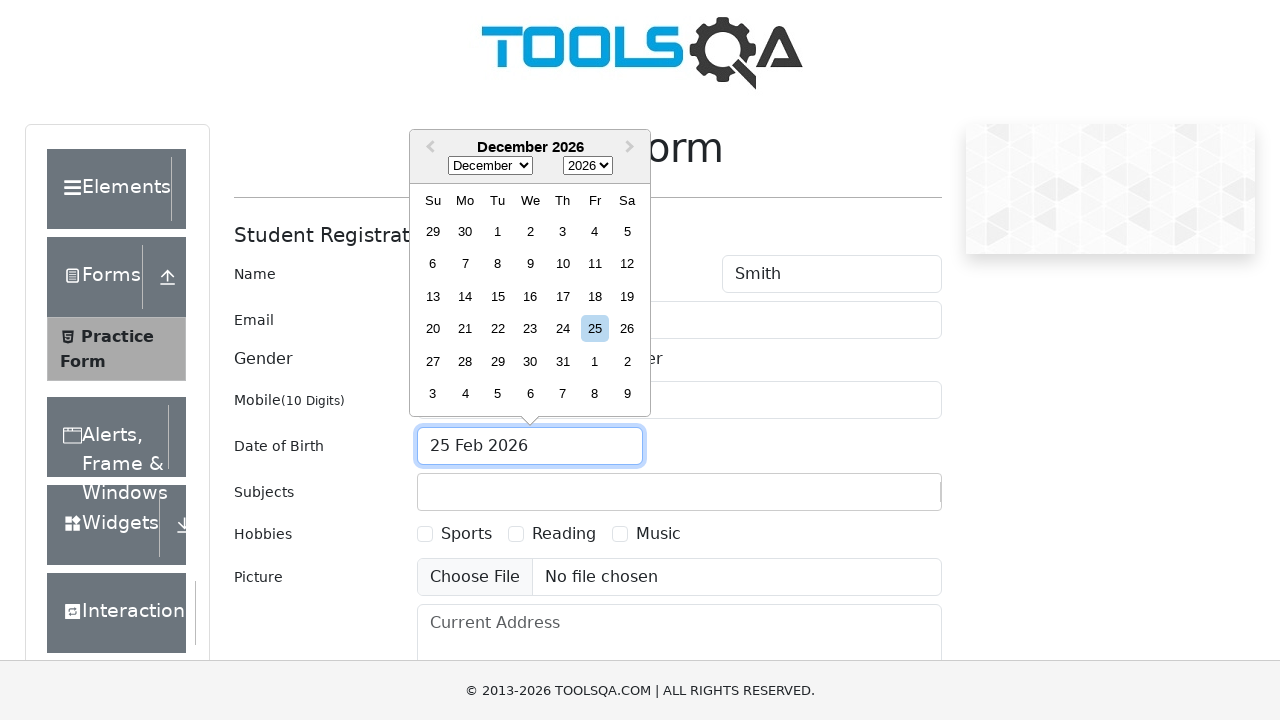

Selected year 1998 in date picker on .react-datepicker__year-select
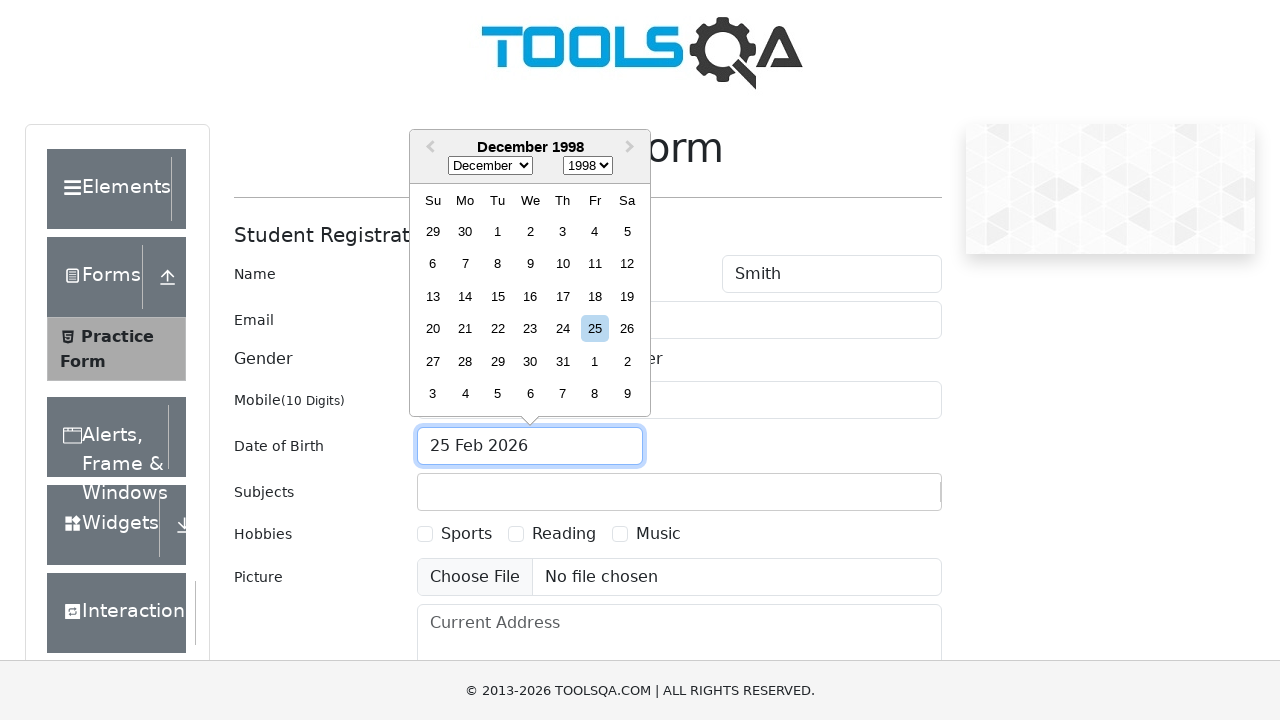

Selected day 17 in date picker at (562, 296) on .react-datepicker__day--017:not(.react-datepicker__day--outside-month)
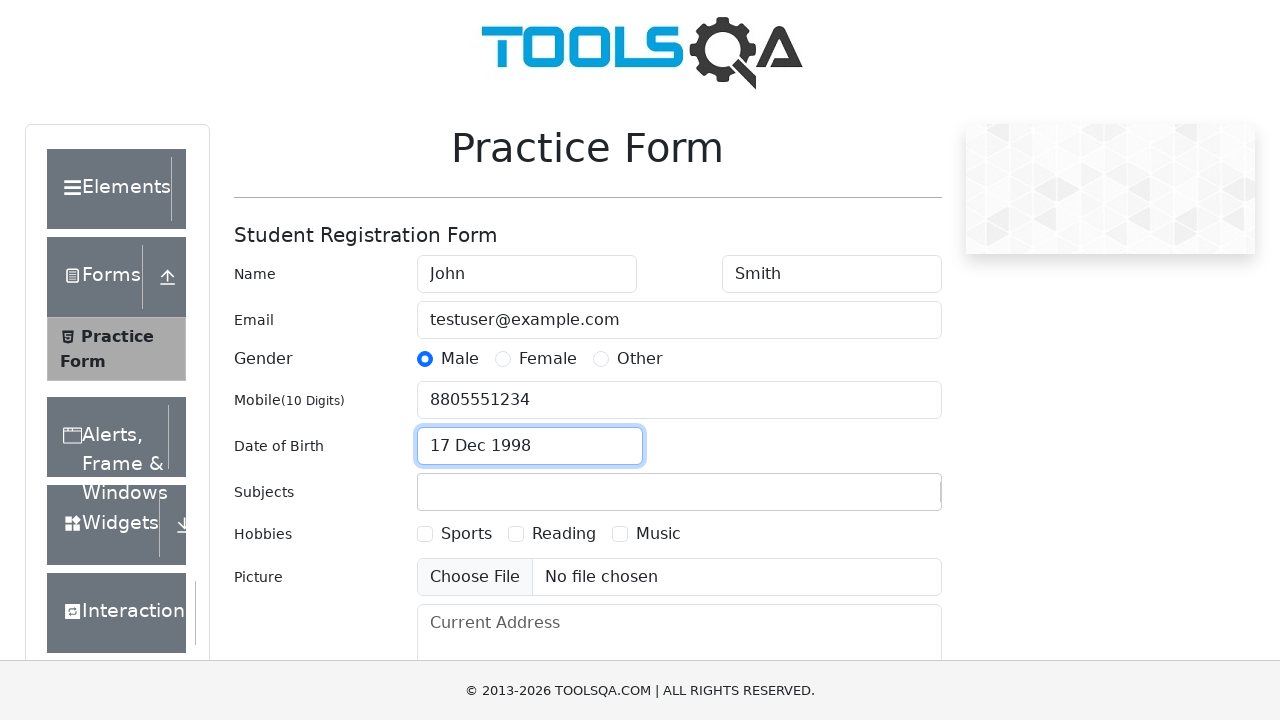

Clicked on subjects input control at (679, 492) on .subjects-auto-complete__control
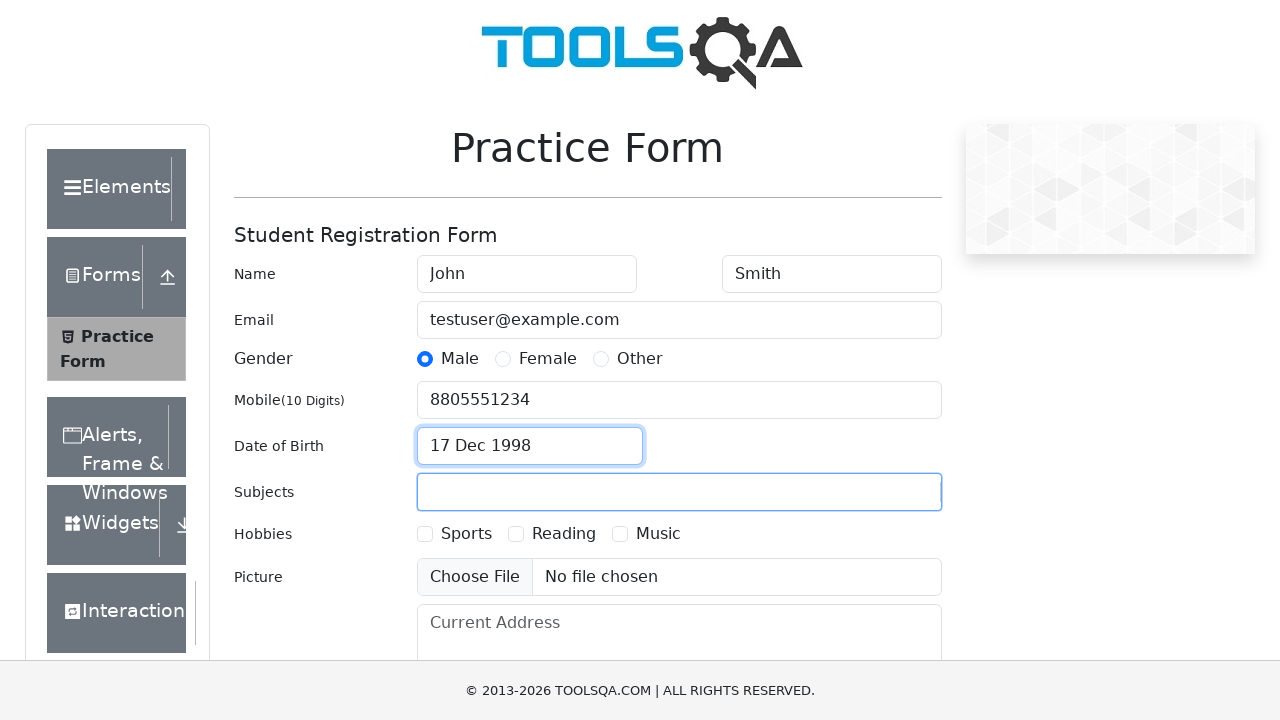

Filled subjects input with 'English' on #subjectsInput
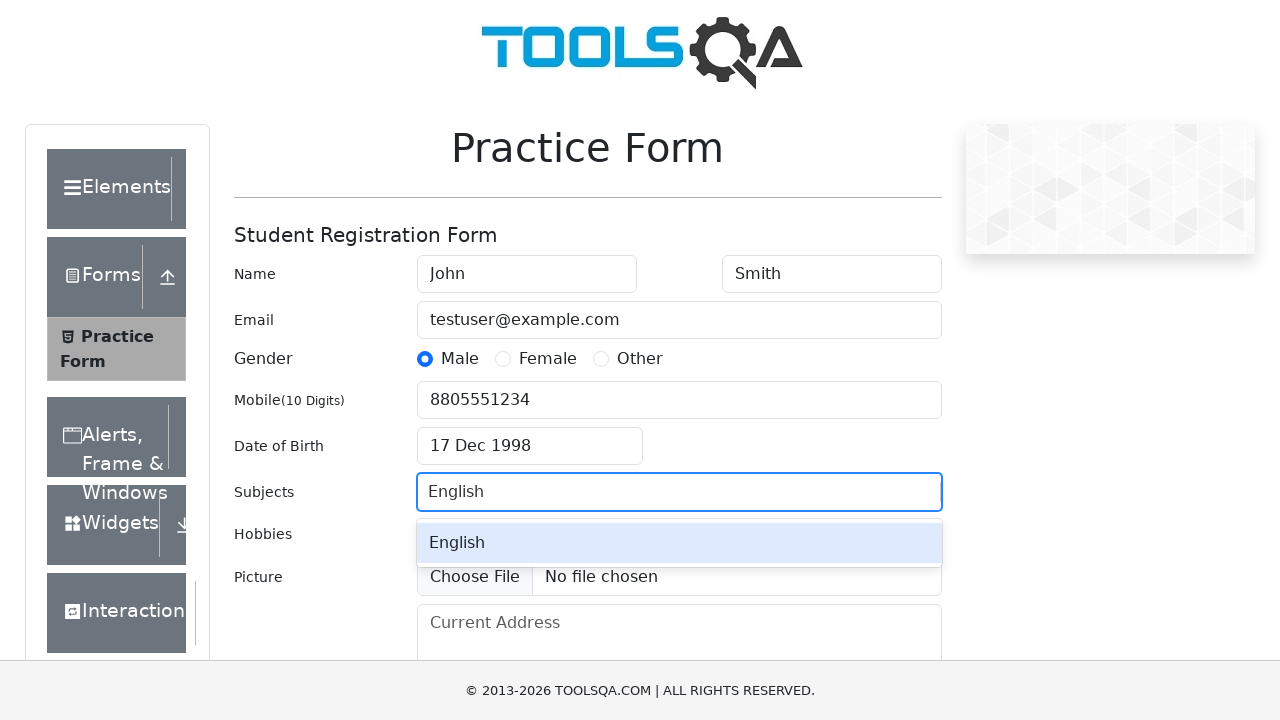

Pressed Enter to confirm subject 'English' on #subjectsInput
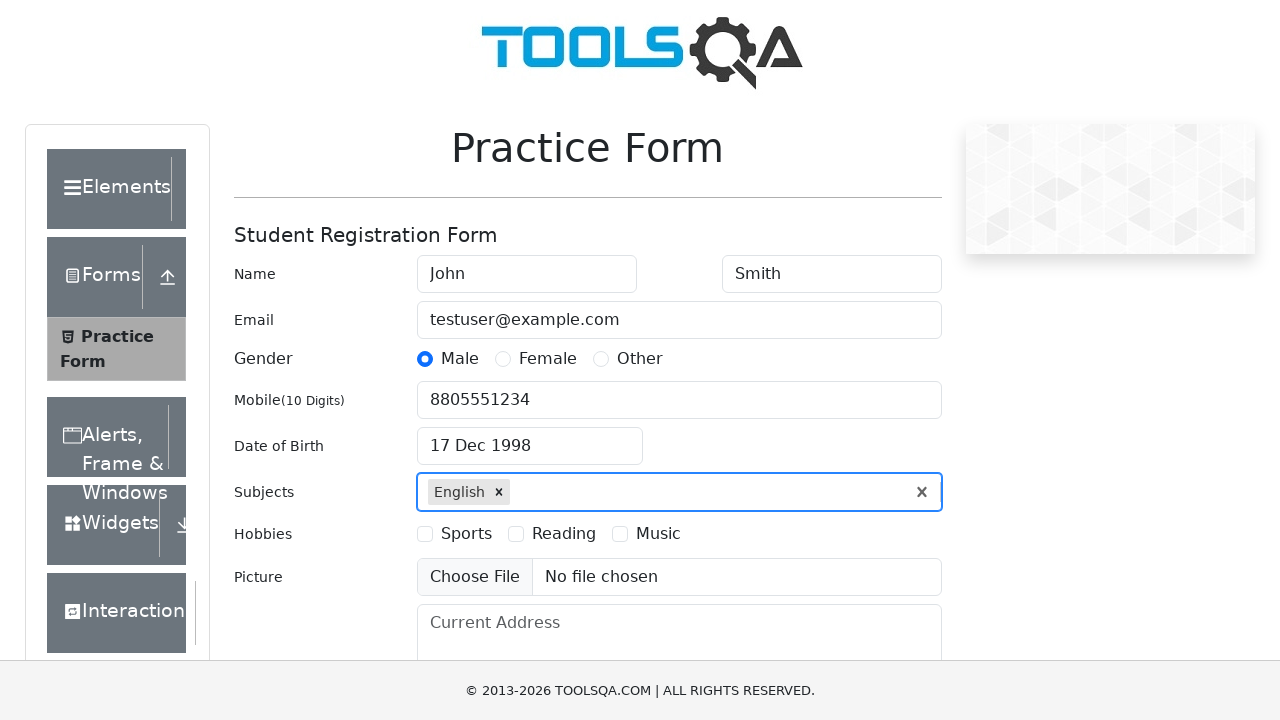

Selected first hobby checkbox at (466, 534) on label[for='hobbies-checkbox-1']
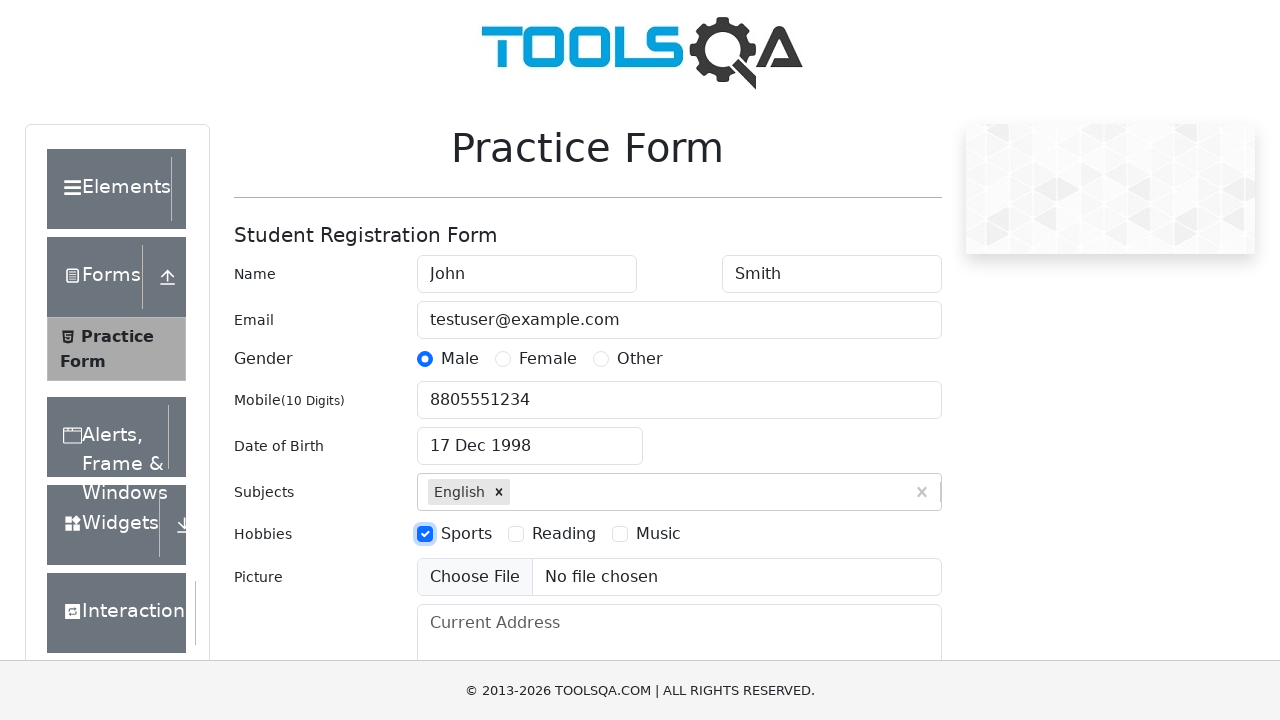

Selected second hobby checkbox at (564, 534) on label[for='hobbies-checkbox-2']
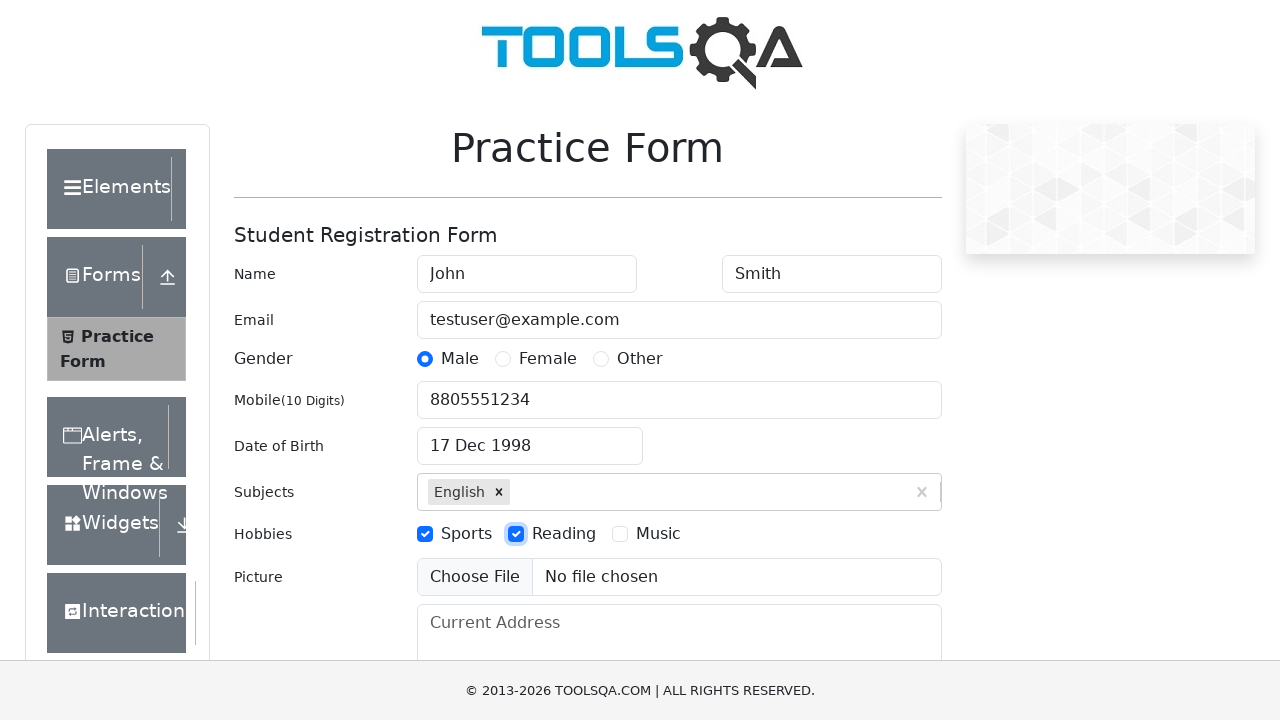

Selected third hobby checkbox at (658, 534) on label[for='hobbies-checkbox-3']
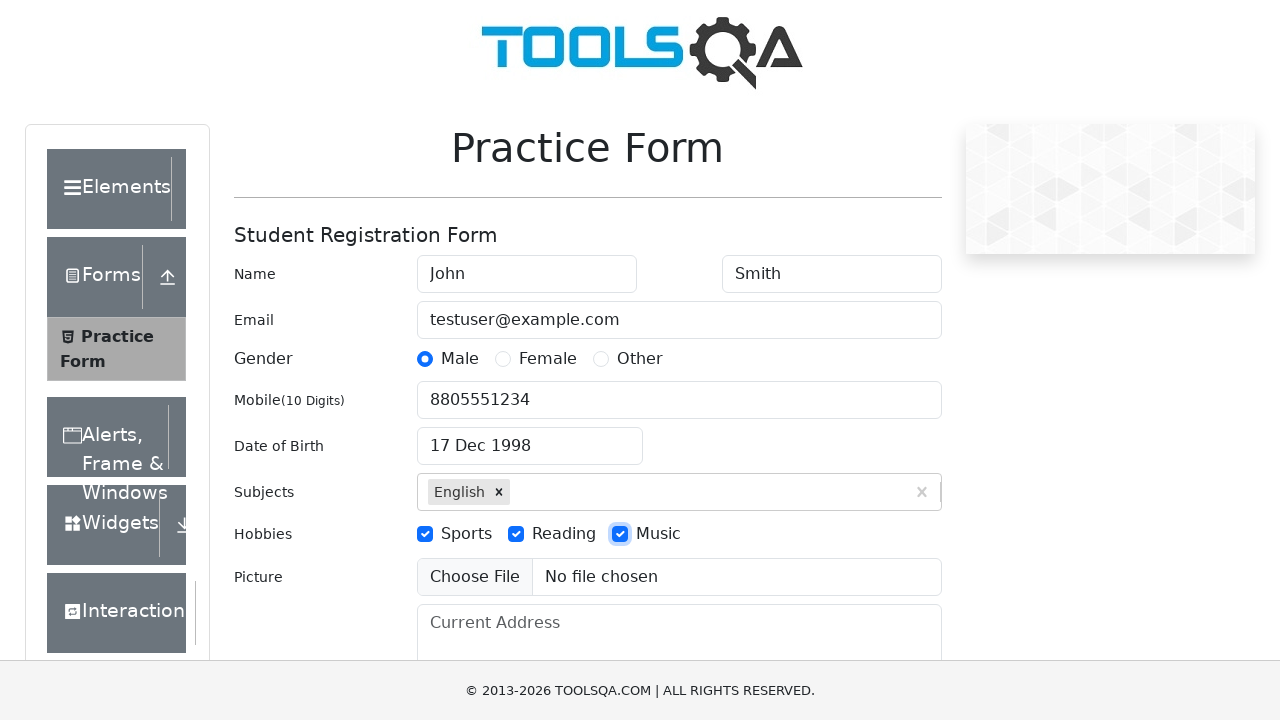

Filled current address with '123 Test Street, Test City' on #currentAddress
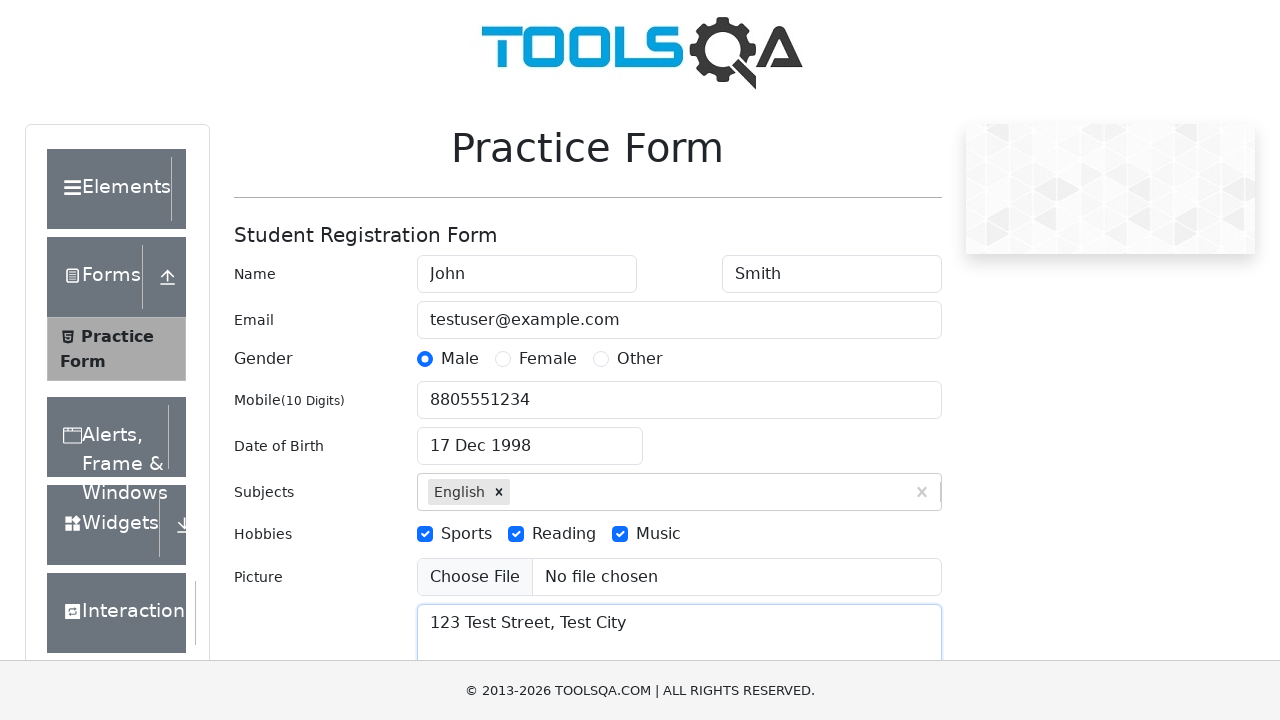

Clicked on state dropdown input at (430, 437) on #react-select-3-input
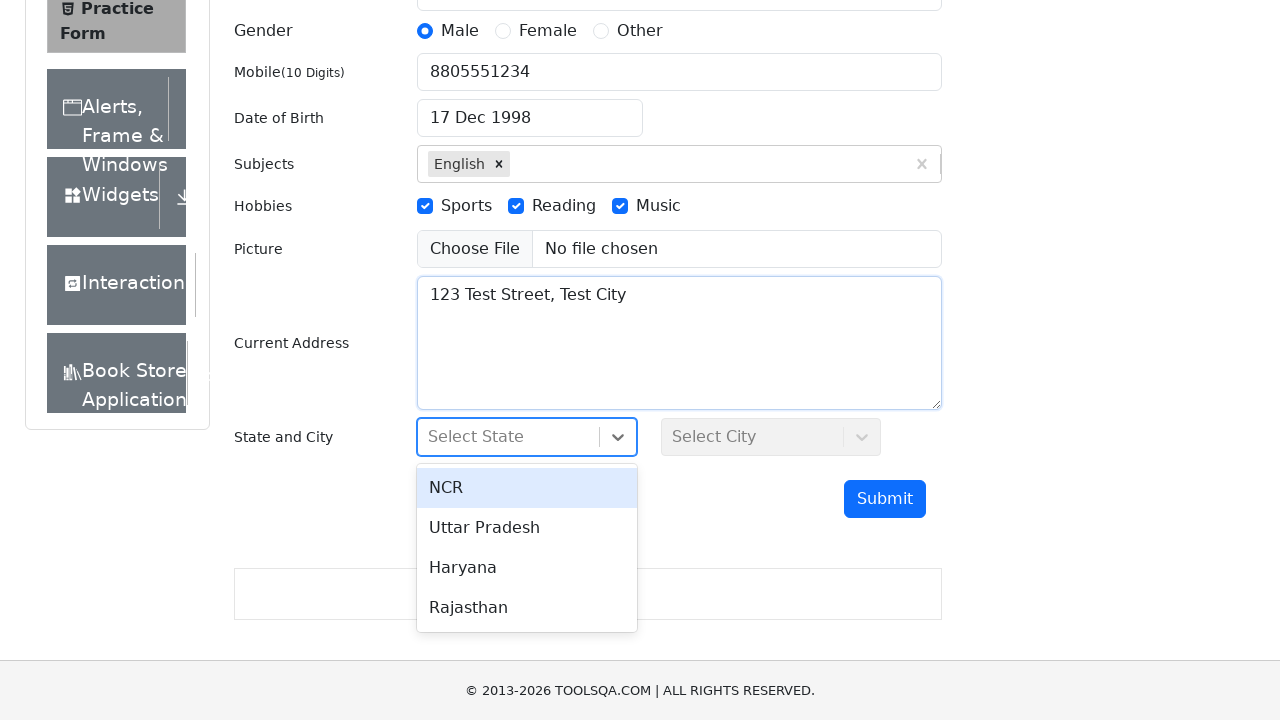

Filled state dropdown with 'NCR' on #react-select-3-input
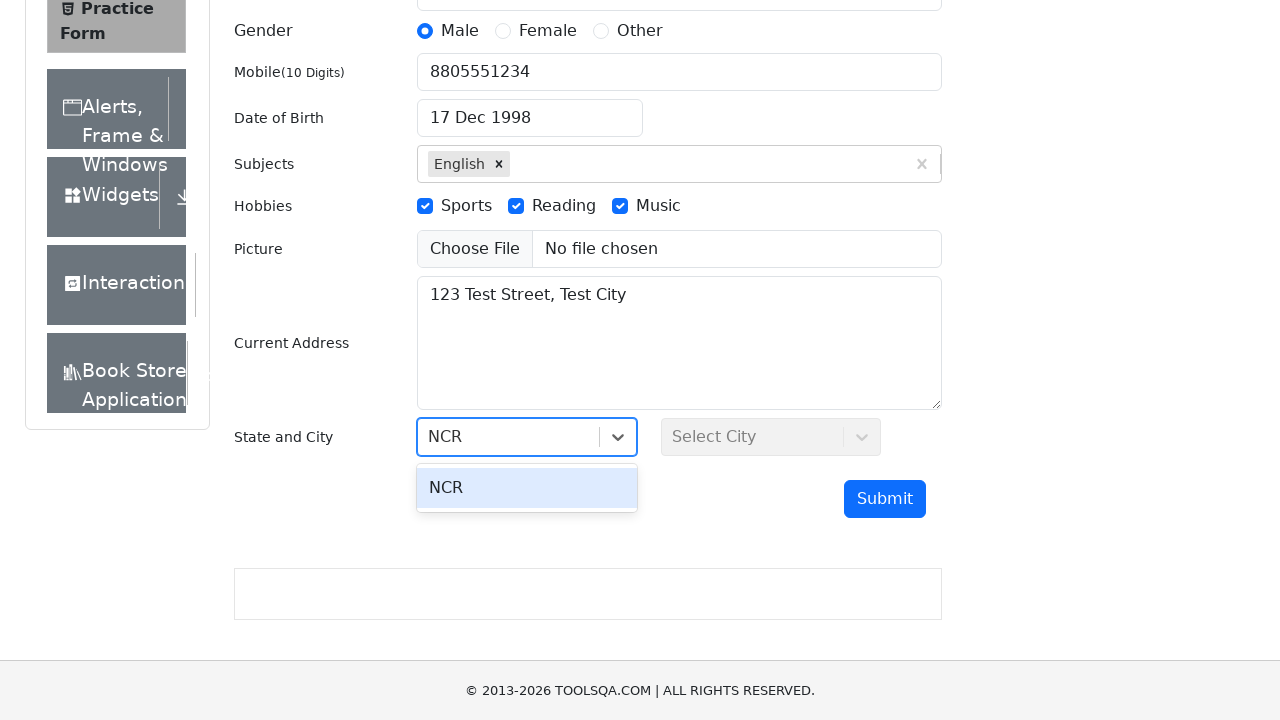

Pressed Enter to confirm state selection 'NCR' on #react-select-3-input
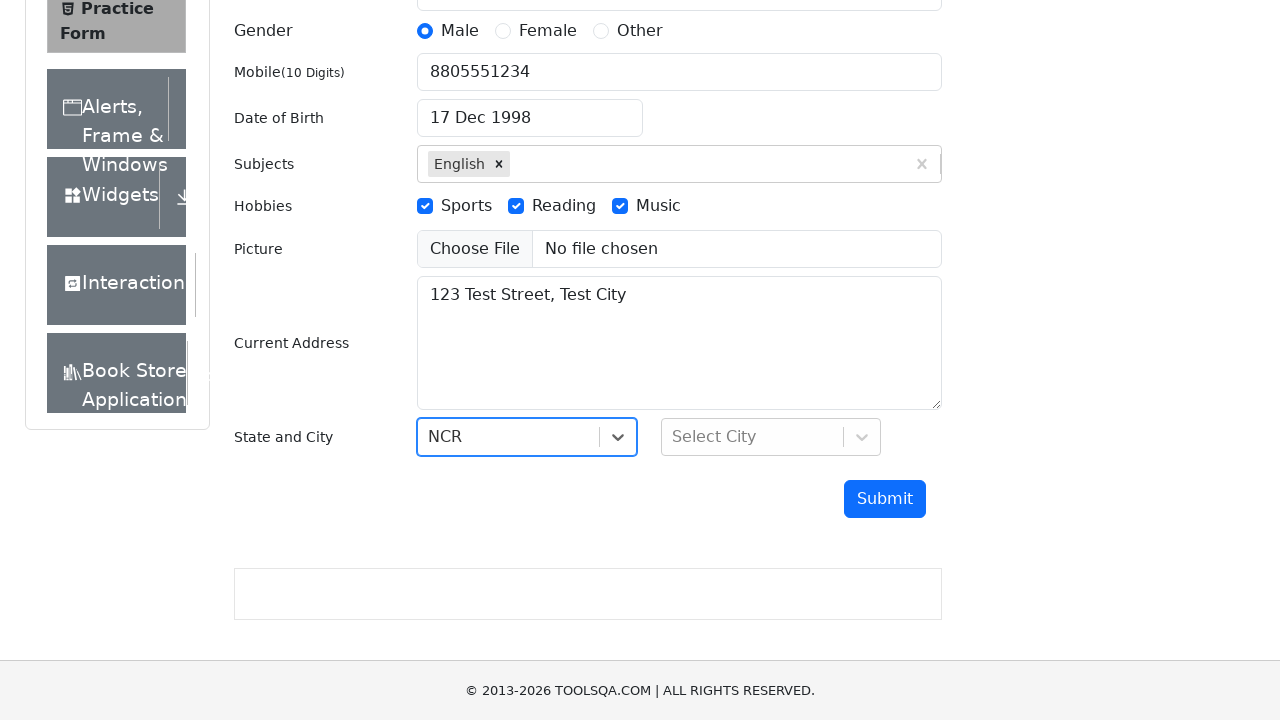

Clicked on city dropdown input at (674, 437) on #react-select-4-input
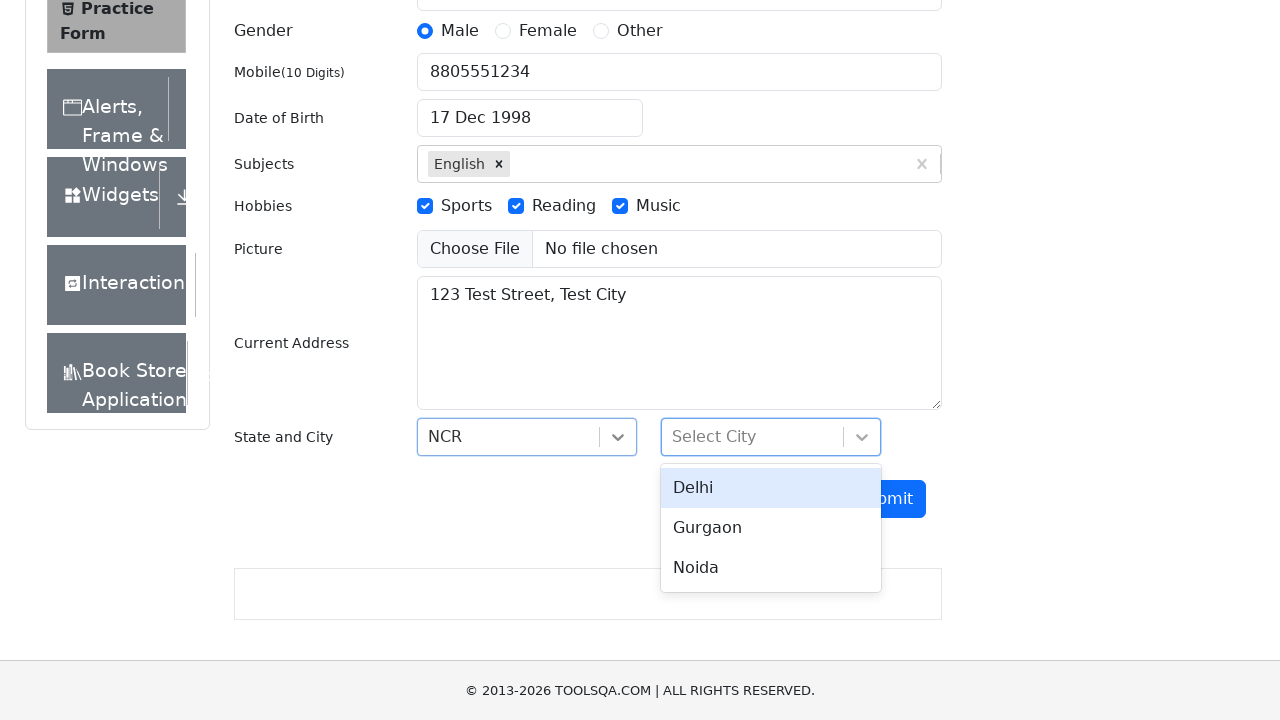

Filled city dropdown with 'Delhi' on #react-select-4-input
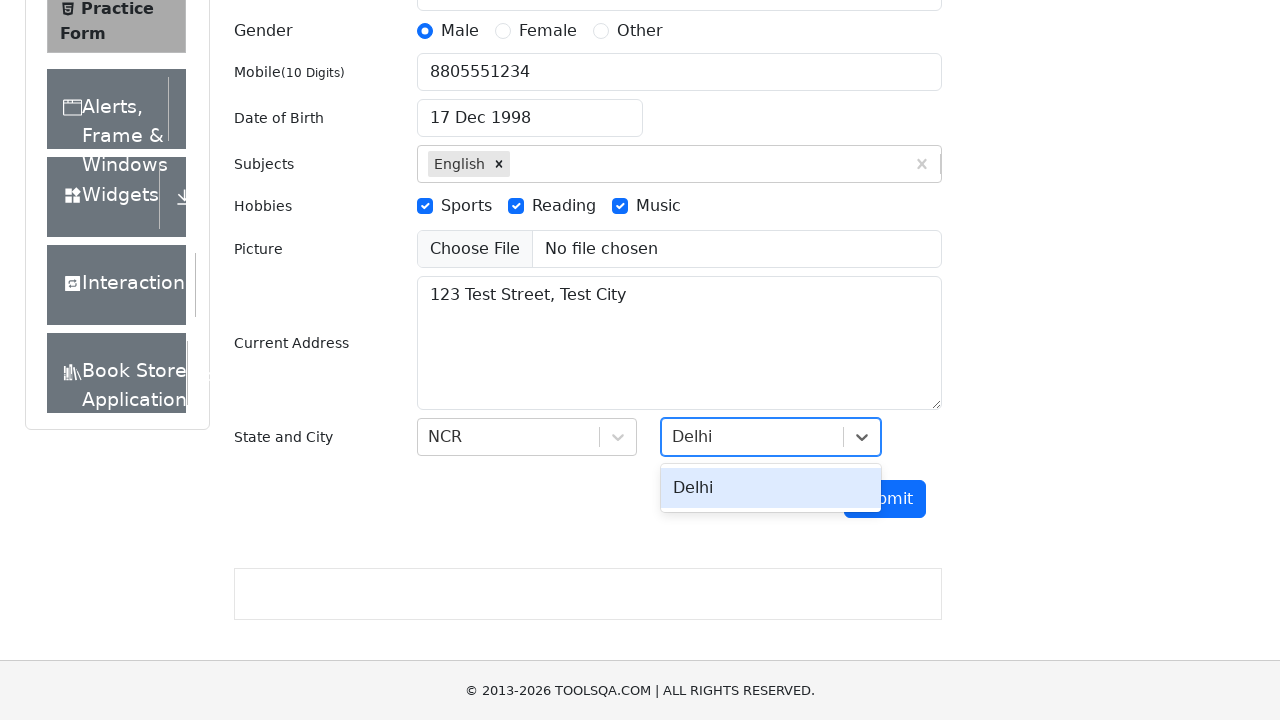

Pressed Enter to confirm city selection 'Delhi' on #react-select-4-input
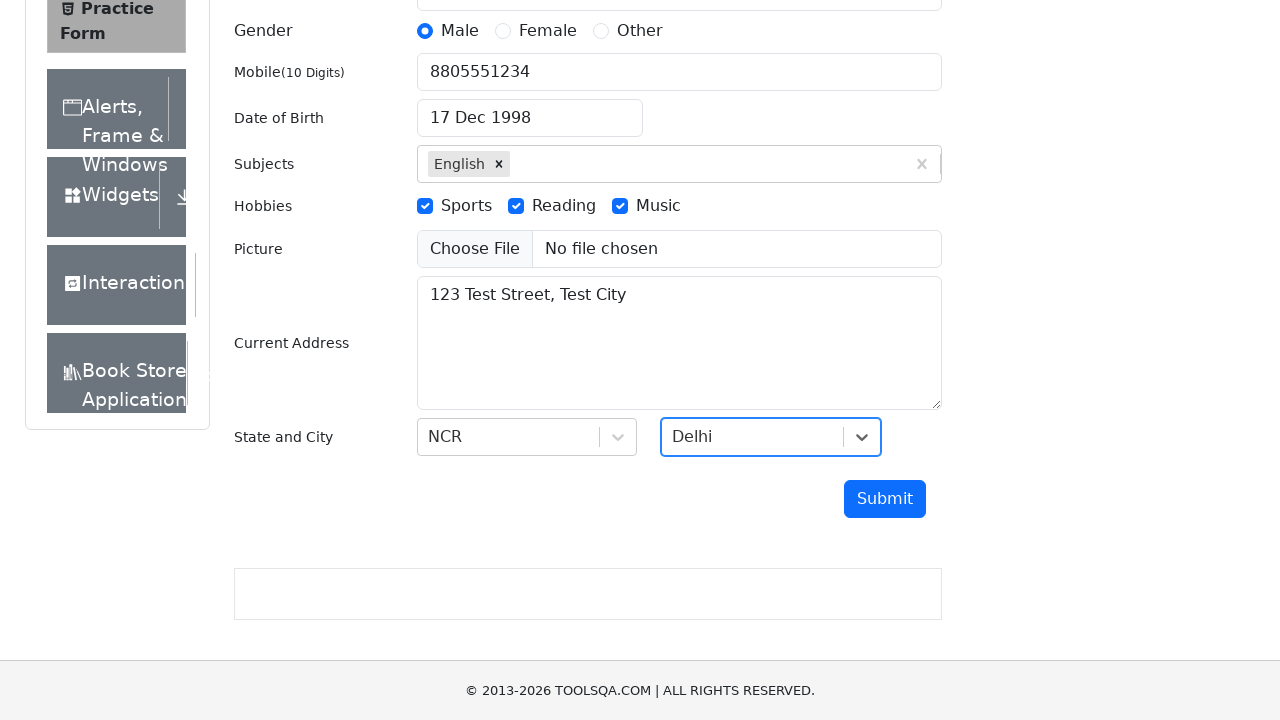

Clicked submit button to submit the form at (885, 499) on #submit
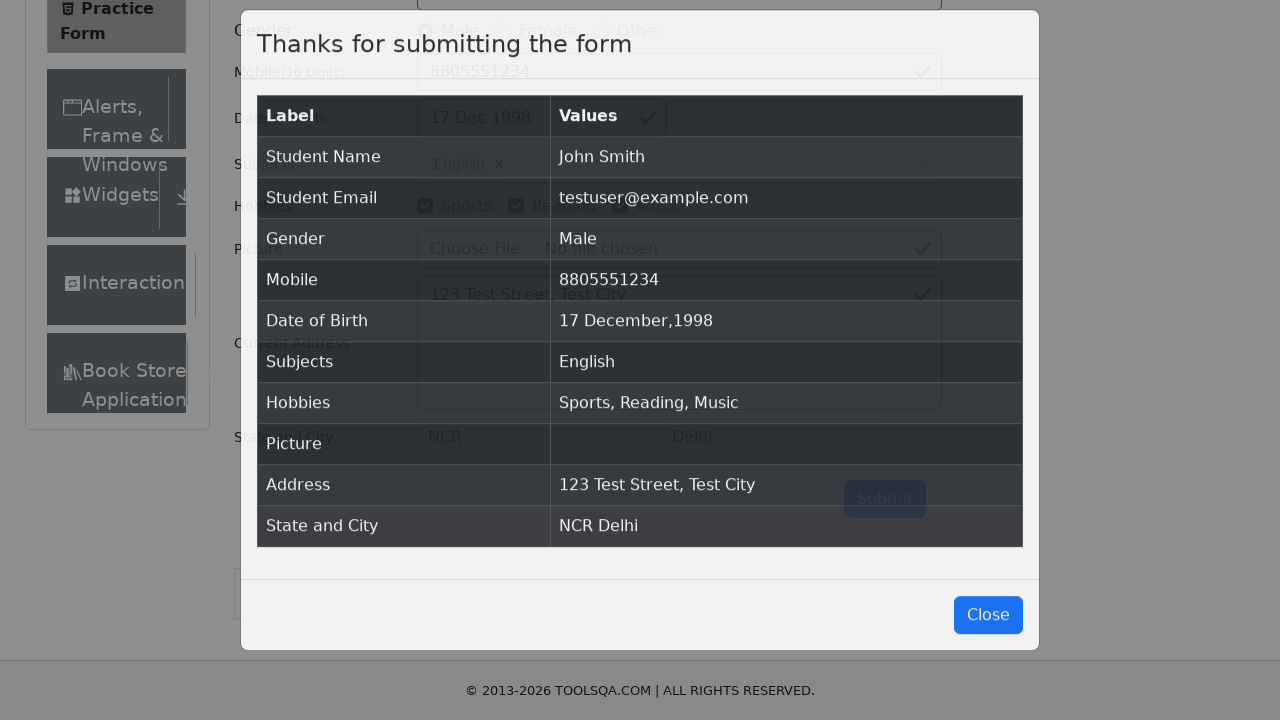

Waited for submission confirmation modal to appear
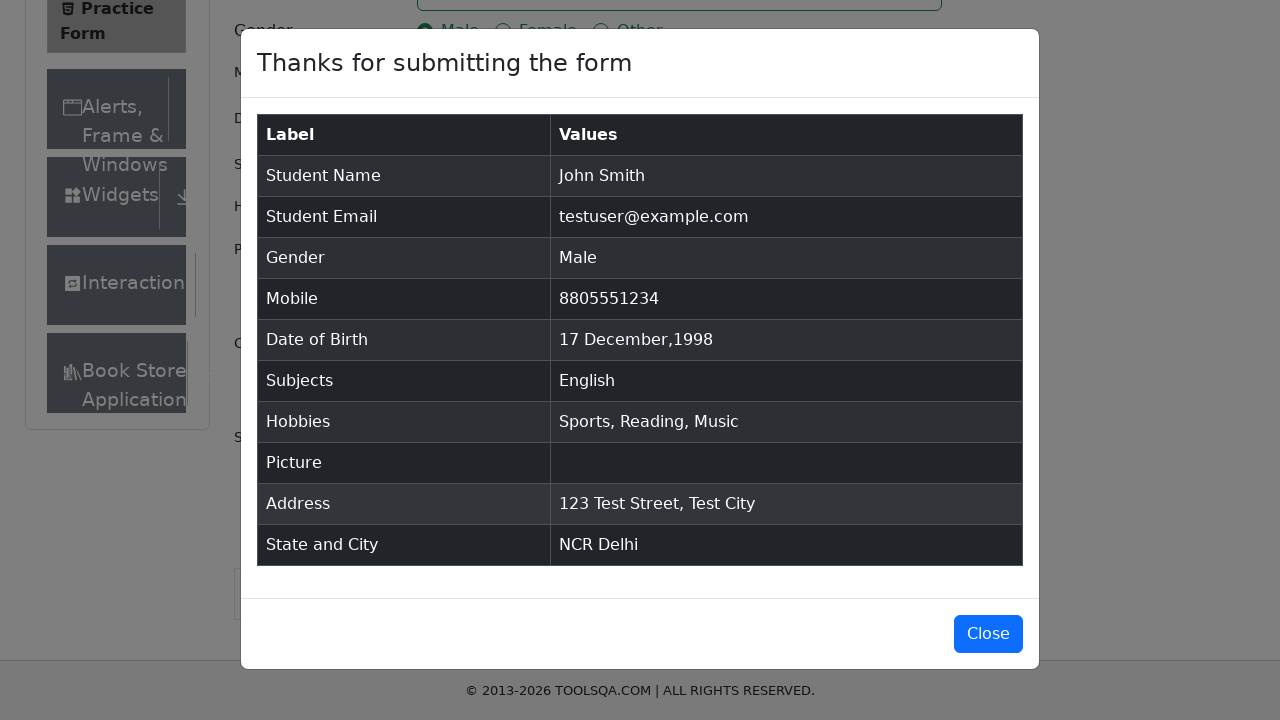

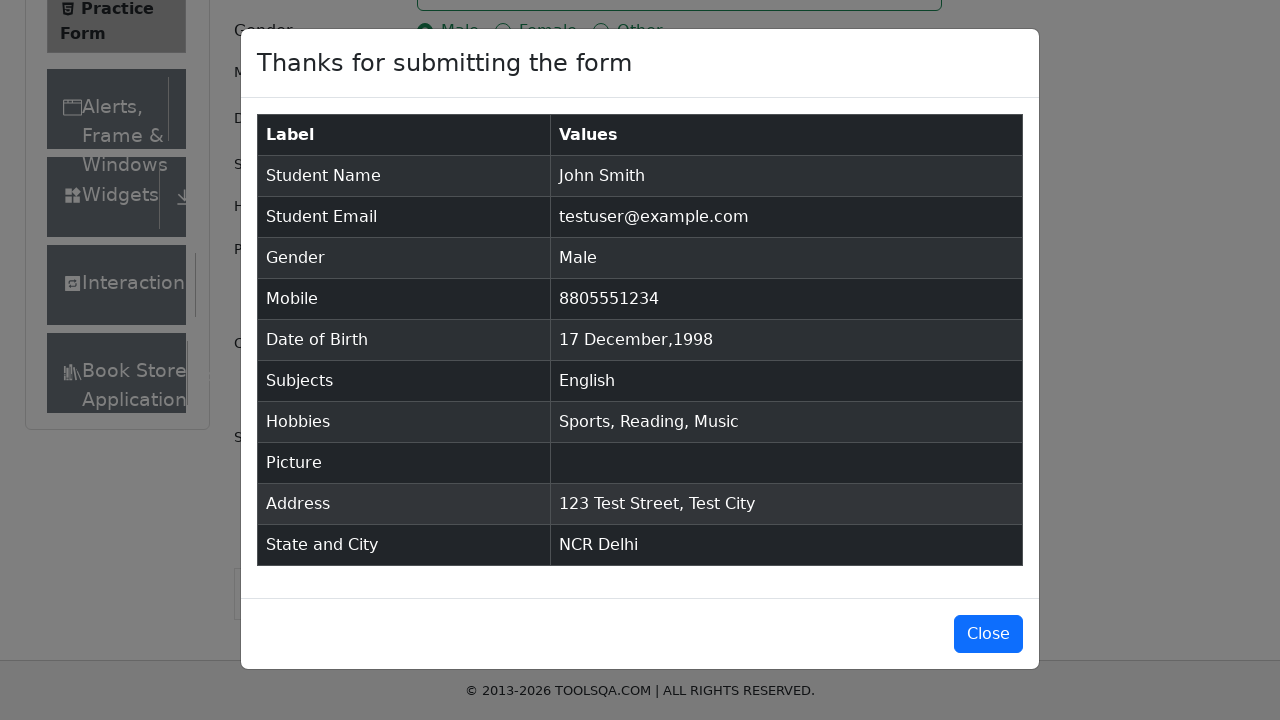